Tests sorting the Due column in ascending order using semantic class attributes as locators instead of CSS pseudo-classes

Starting URL: http://the-internet.herokuapp.com/tables

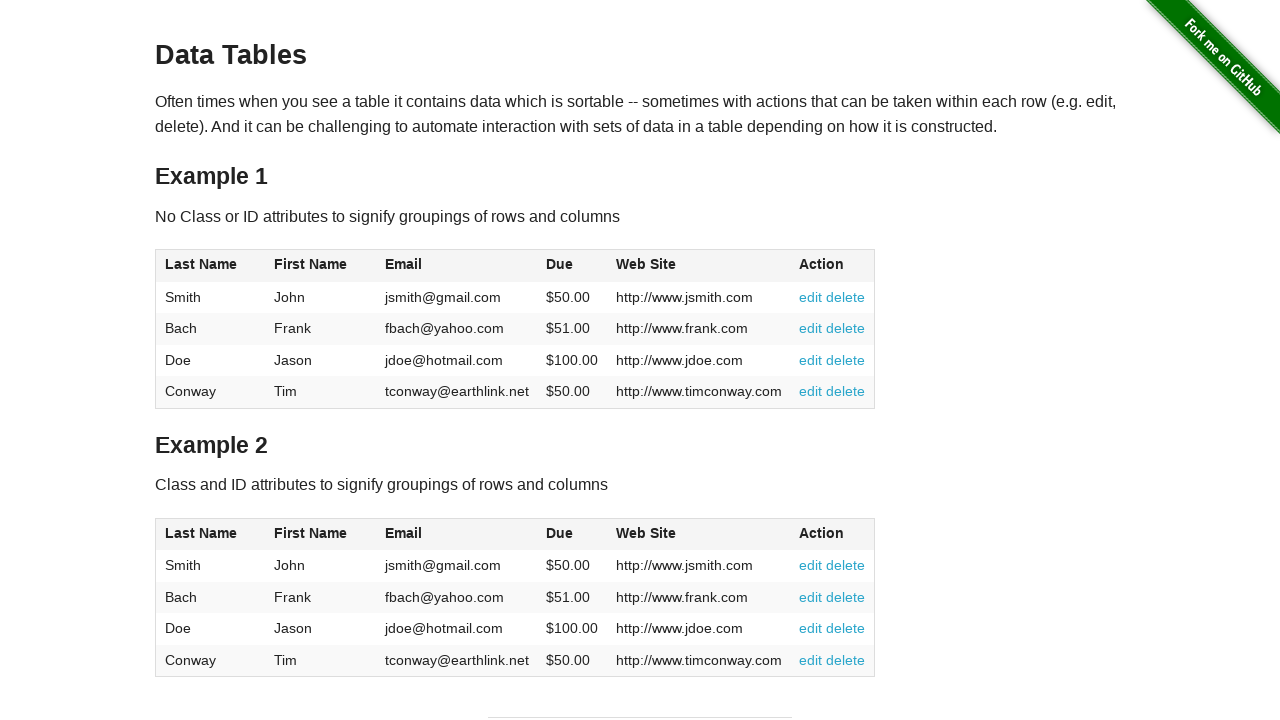

Clicked Due column header to sort in ascending order at (560, 533) on #table2 thead .dues
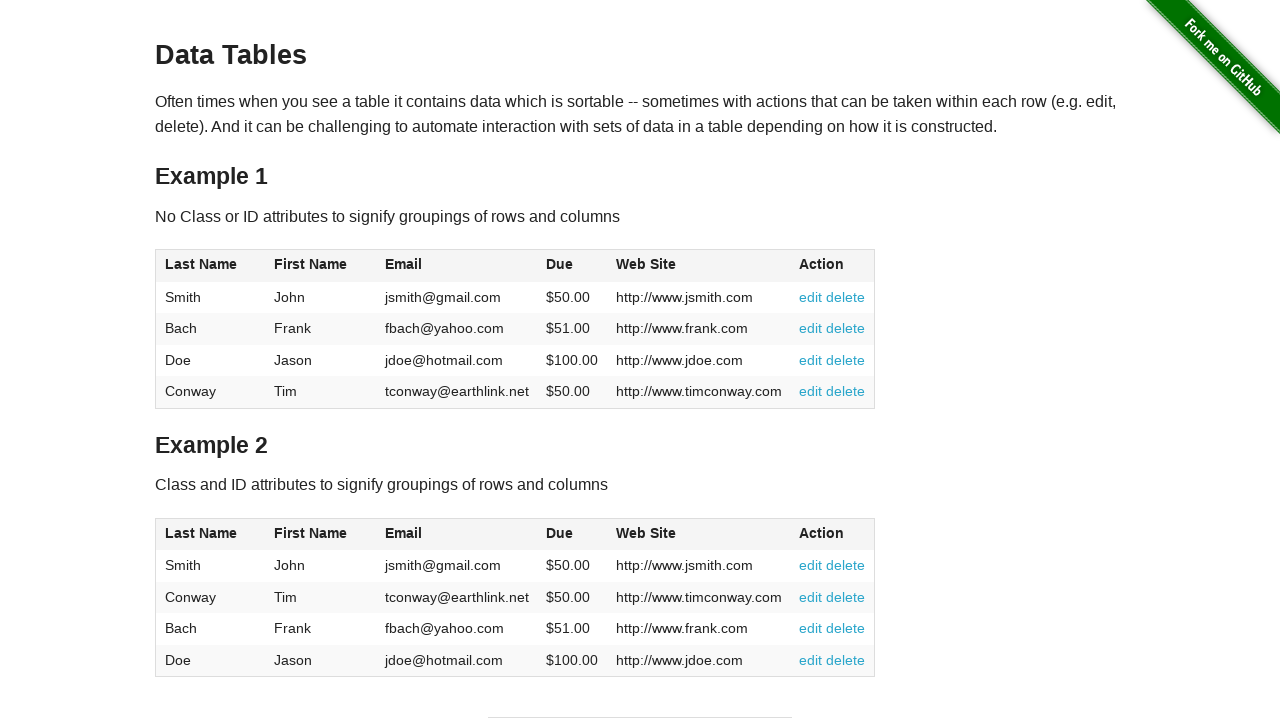

Table data loaded and Due column cells are visible
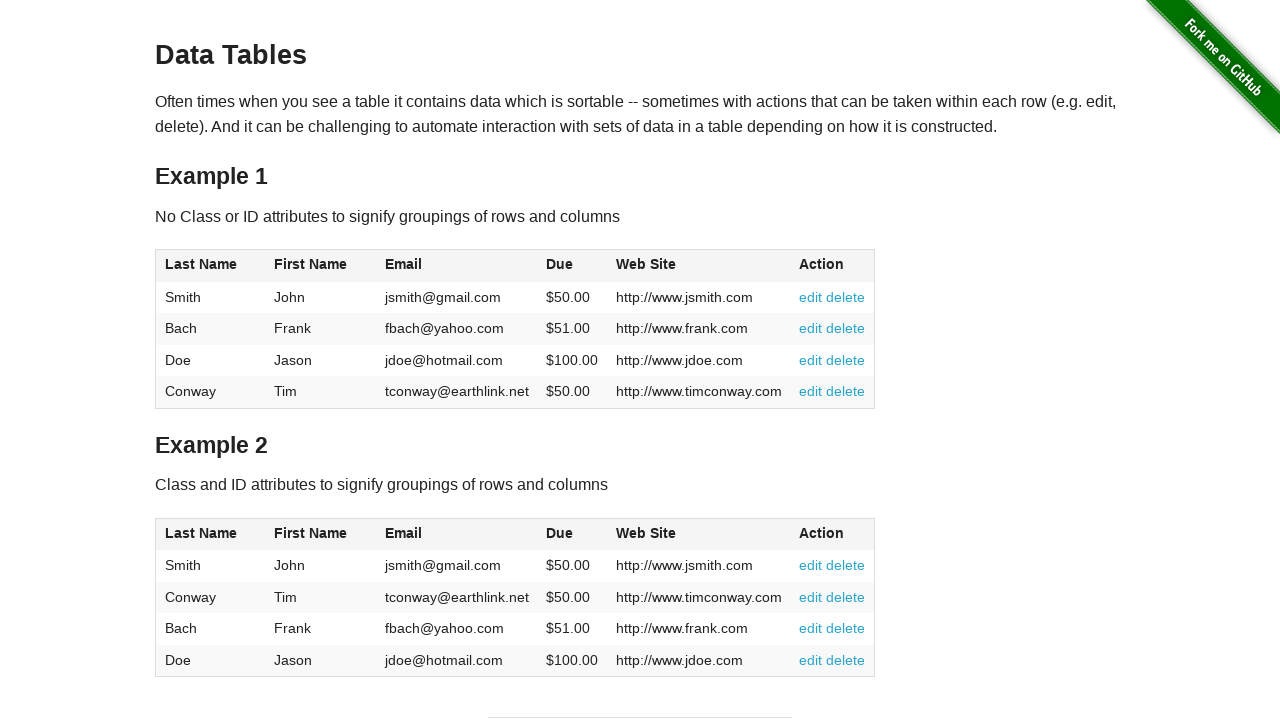

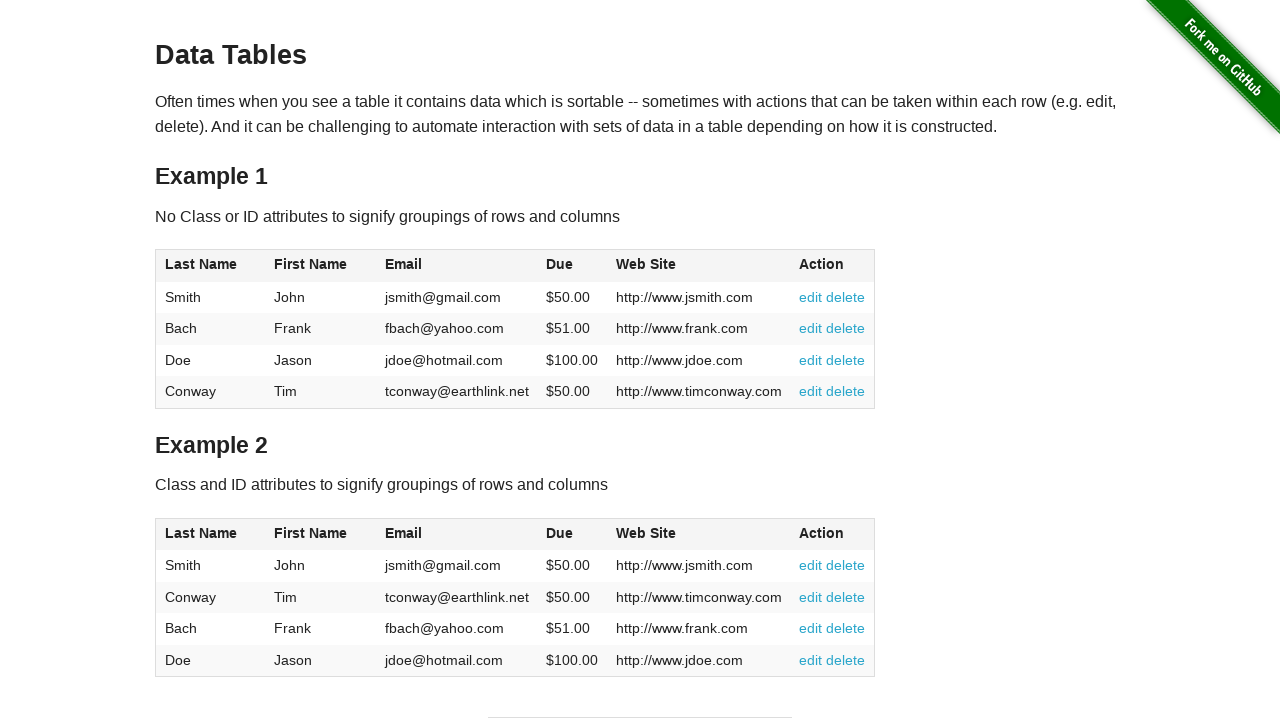